Tests that clicking the "About Scratch" link in the footer navigates to the correct page

Starting URL: https://scratch.mit.edu

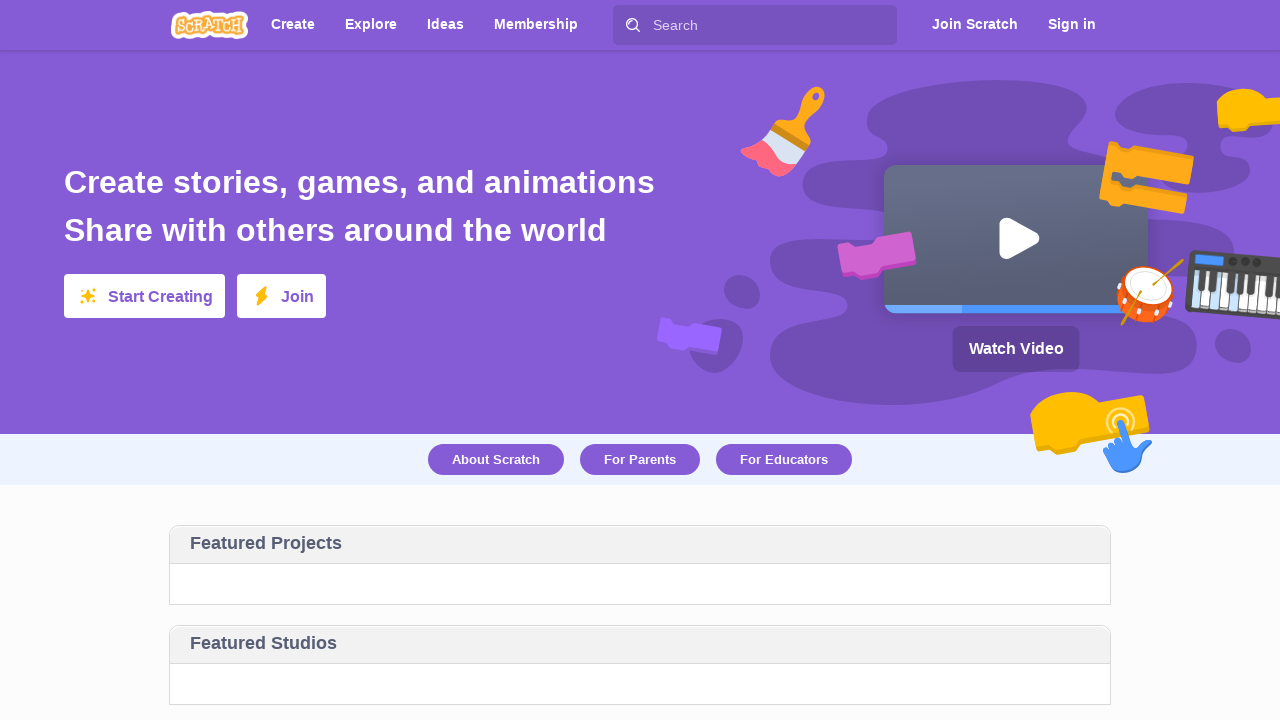

Footer element loaded
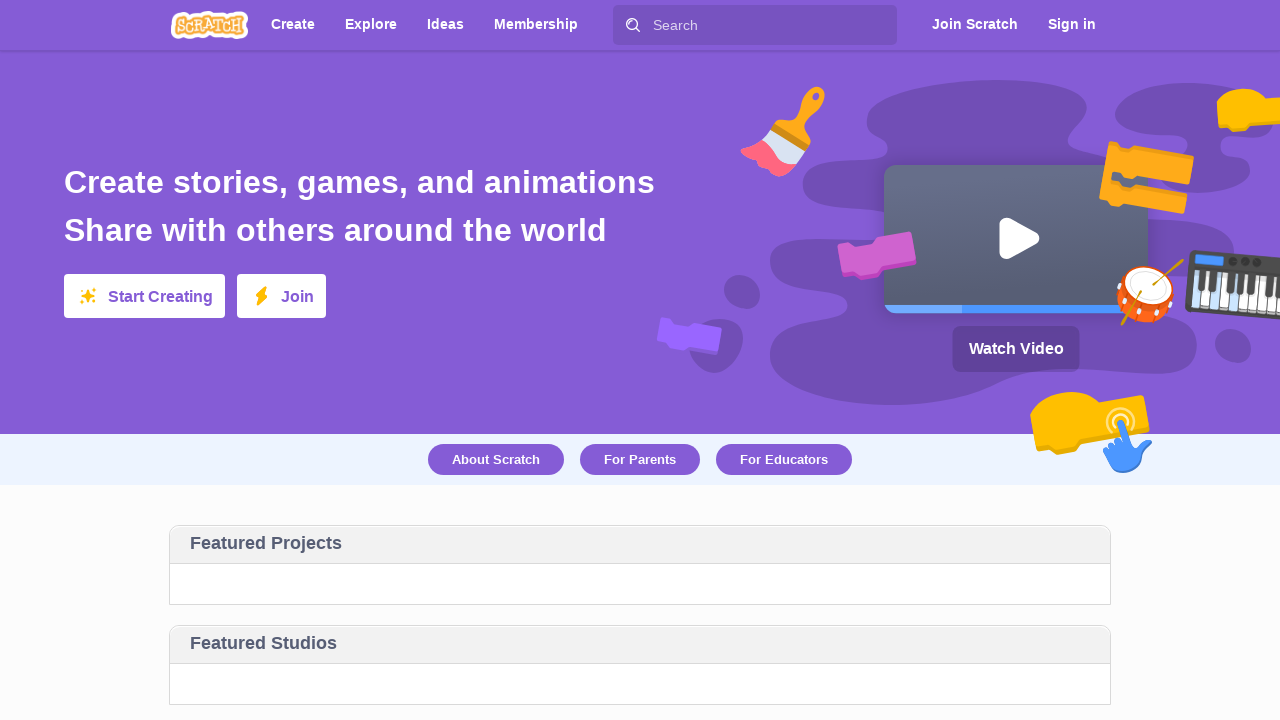

Clicked 'About Scratch' link in footer at (210, 486) on #footer >> text=About Scratch
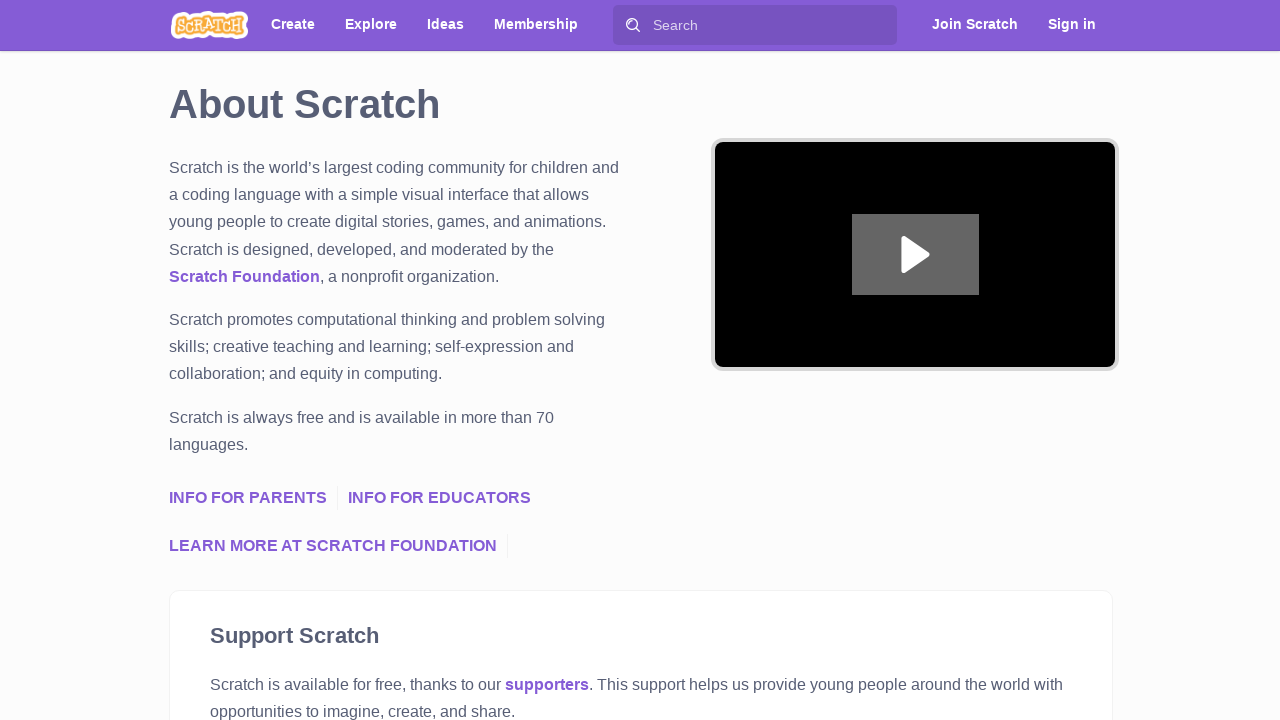

Navigation to About page completed successfully
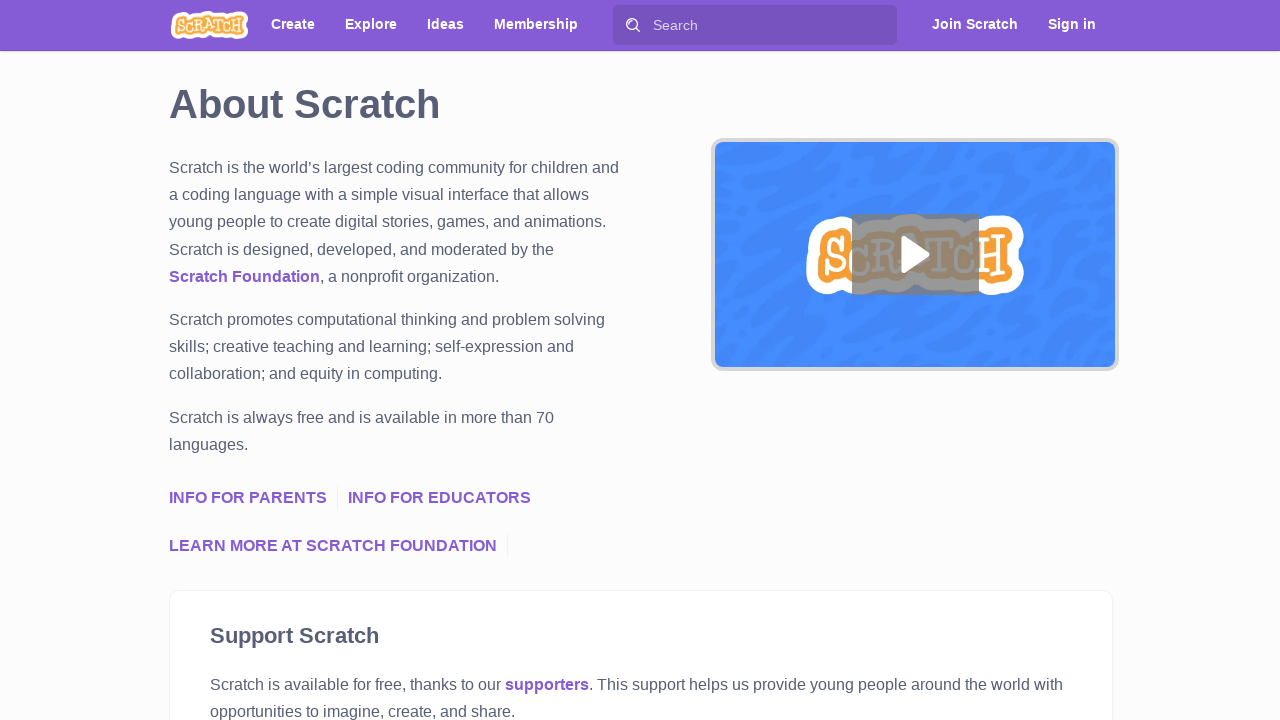

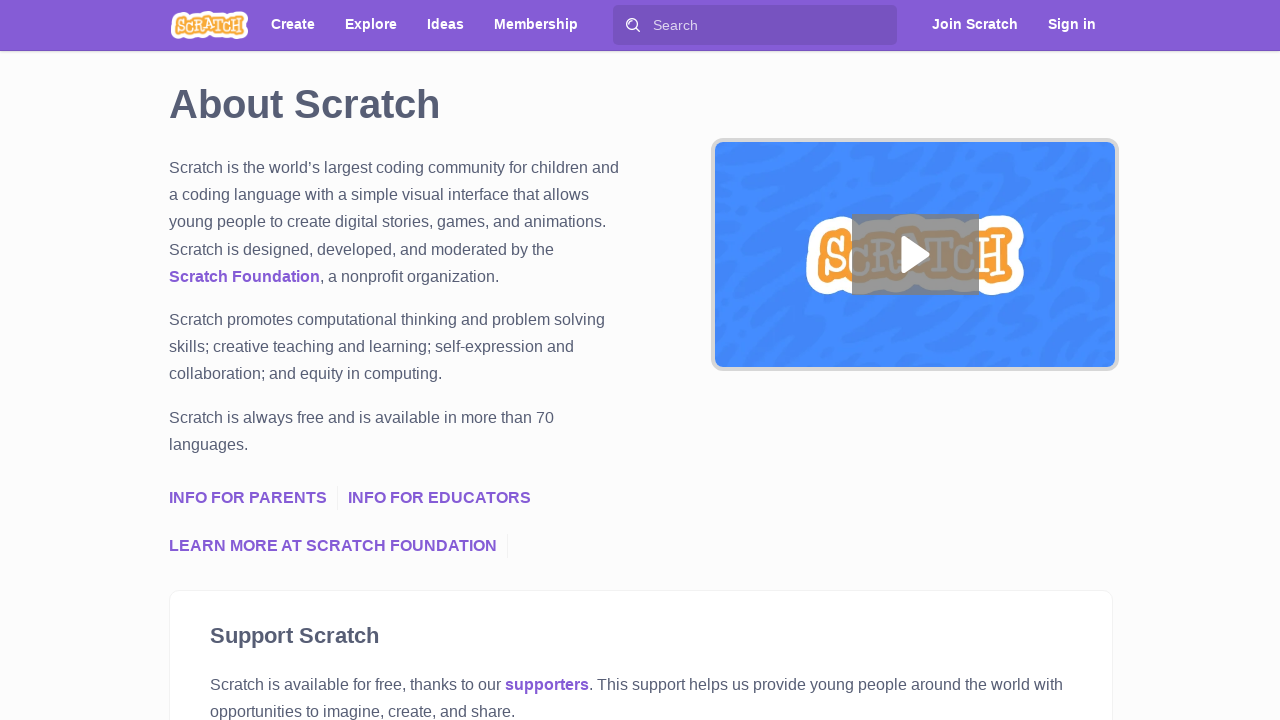